Verifies that the cart header shows zero items when cart is empty

Starting URL: https://gabrielrowan.github.io/Finleys-Farm-Shop-FE/products.html

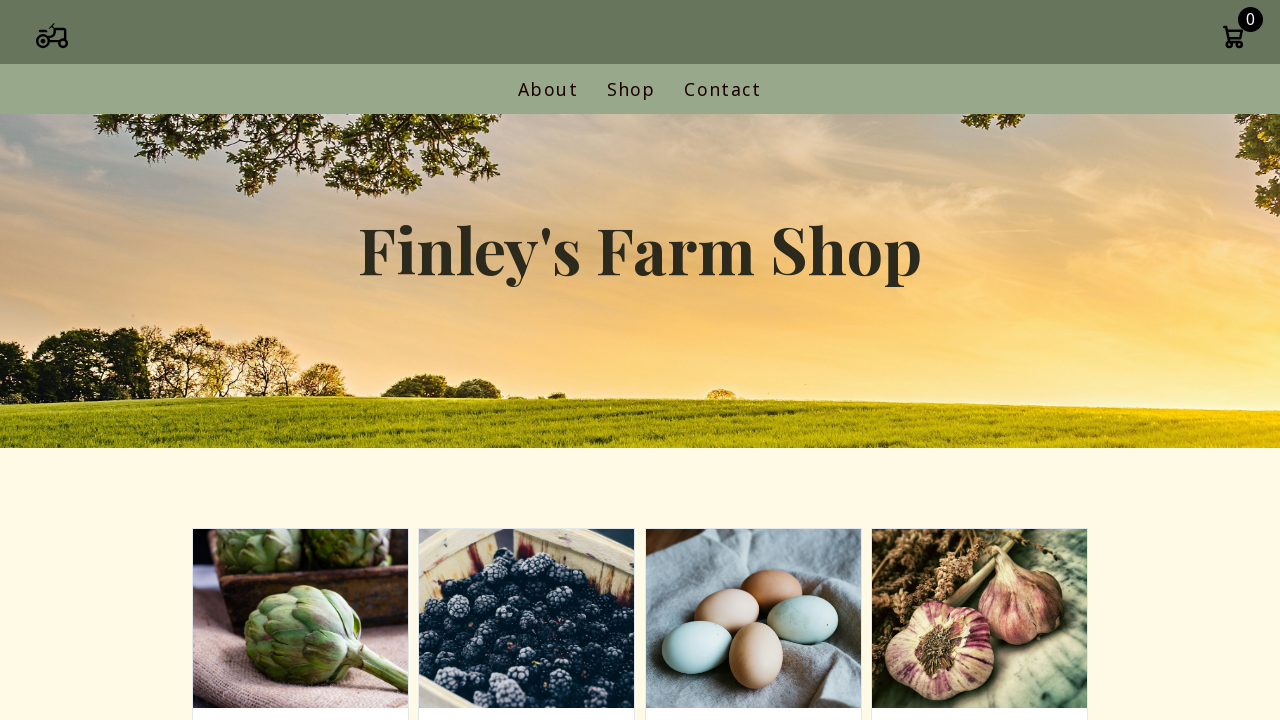

Navigated to products page
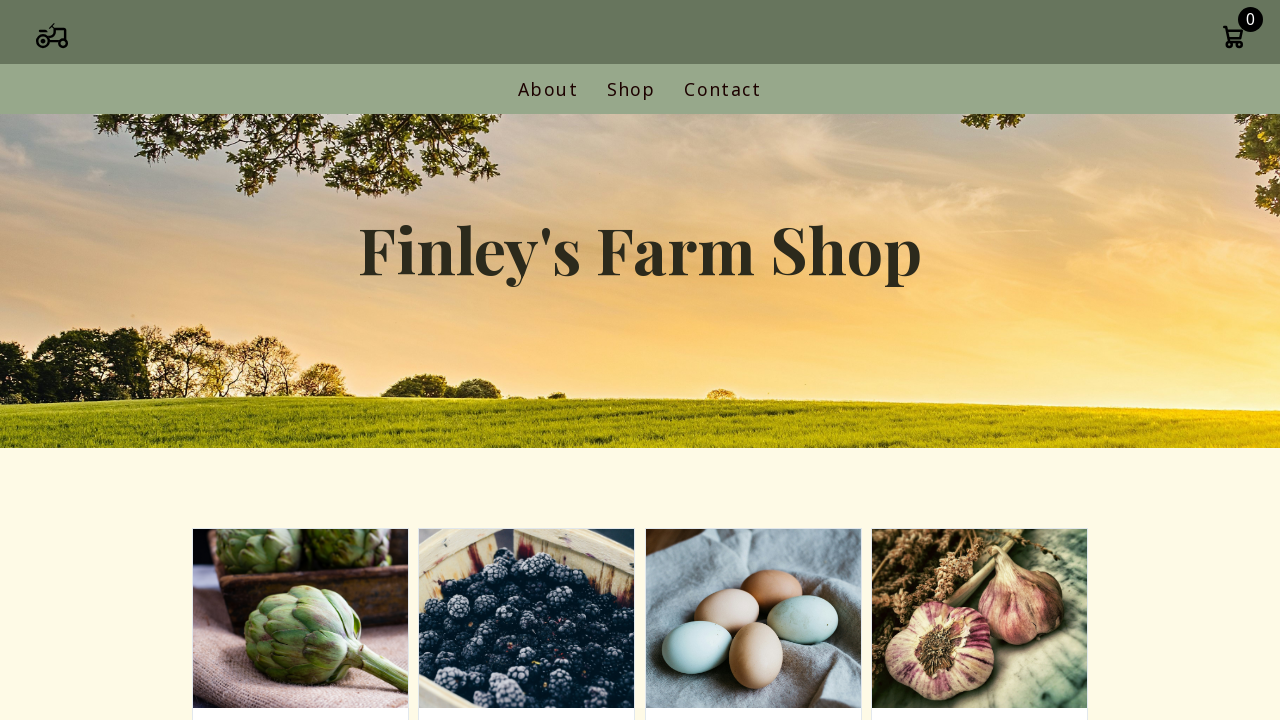

Clicked cart icon to open modal at (1233, 39) on .cart-icon-container
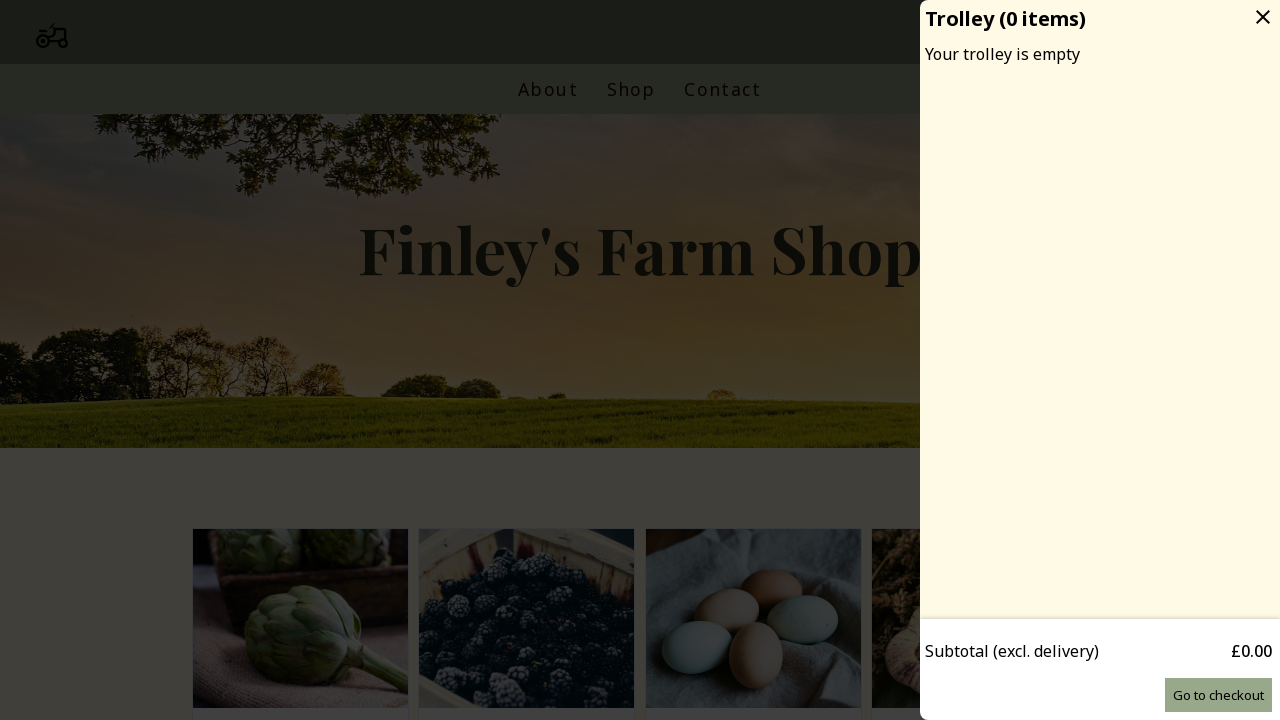

Retrieved cart header title text
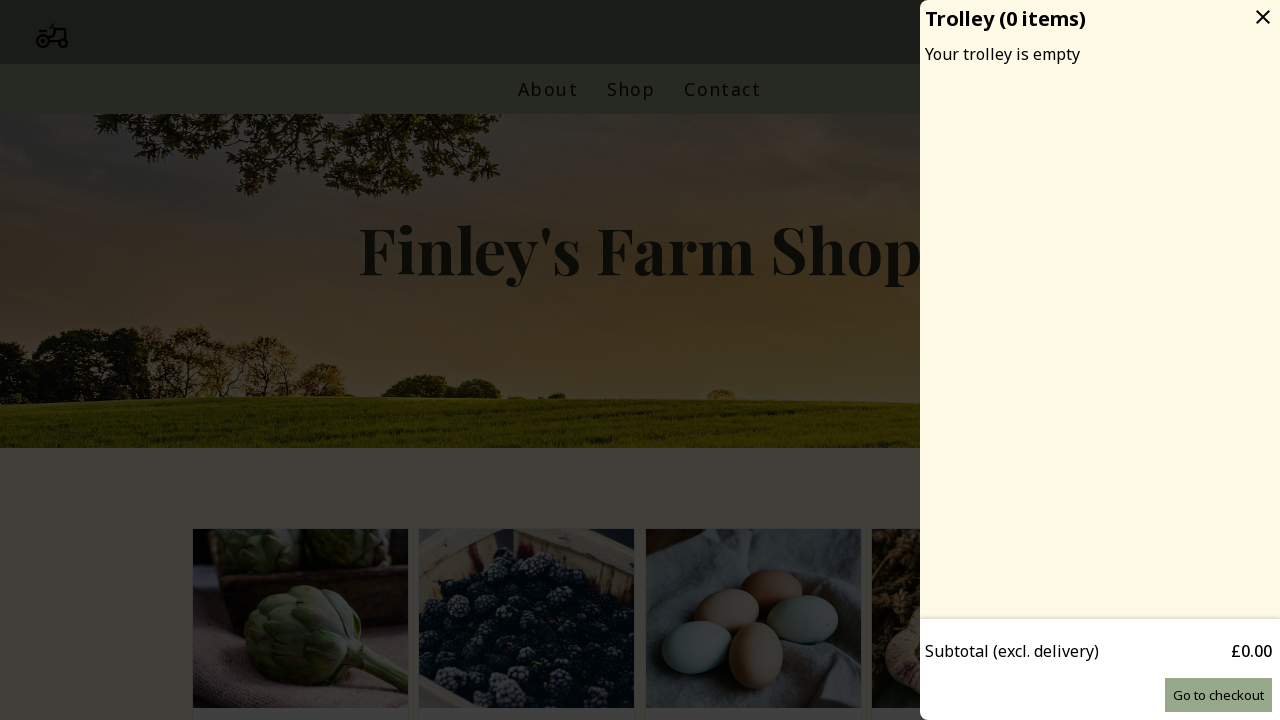

Extracted item count from cart header text
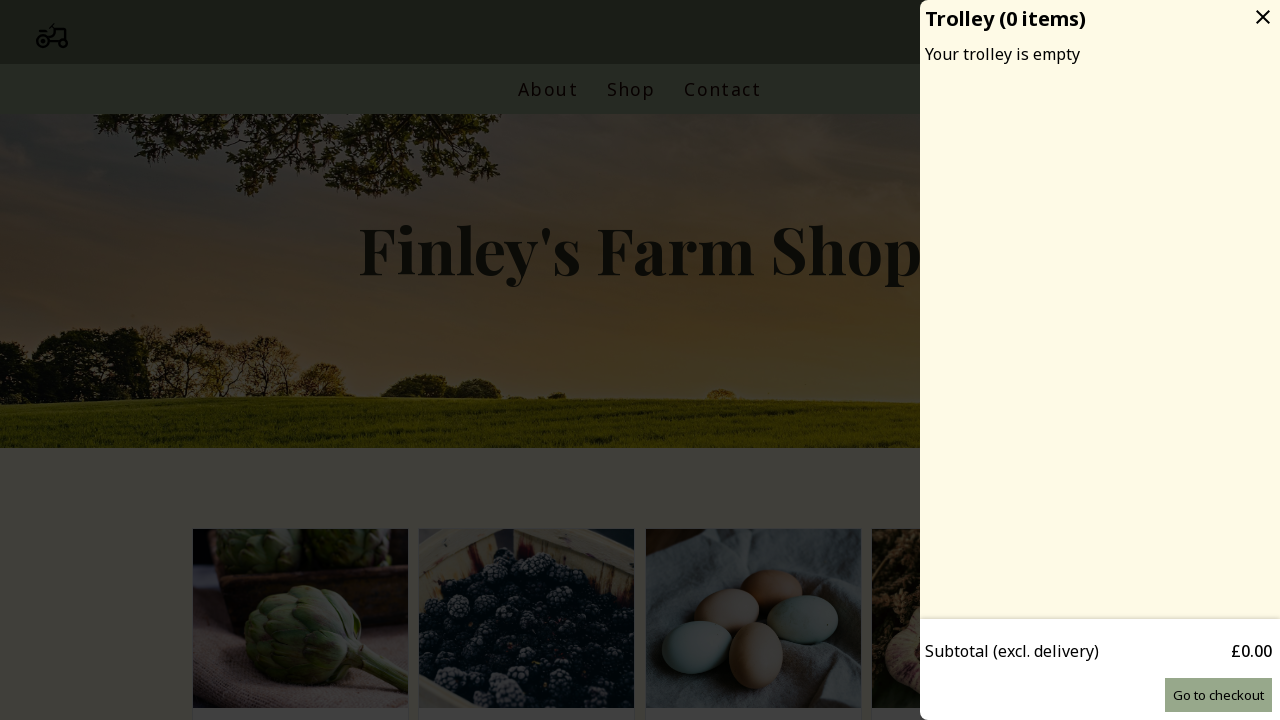

Verified cart shows zero items
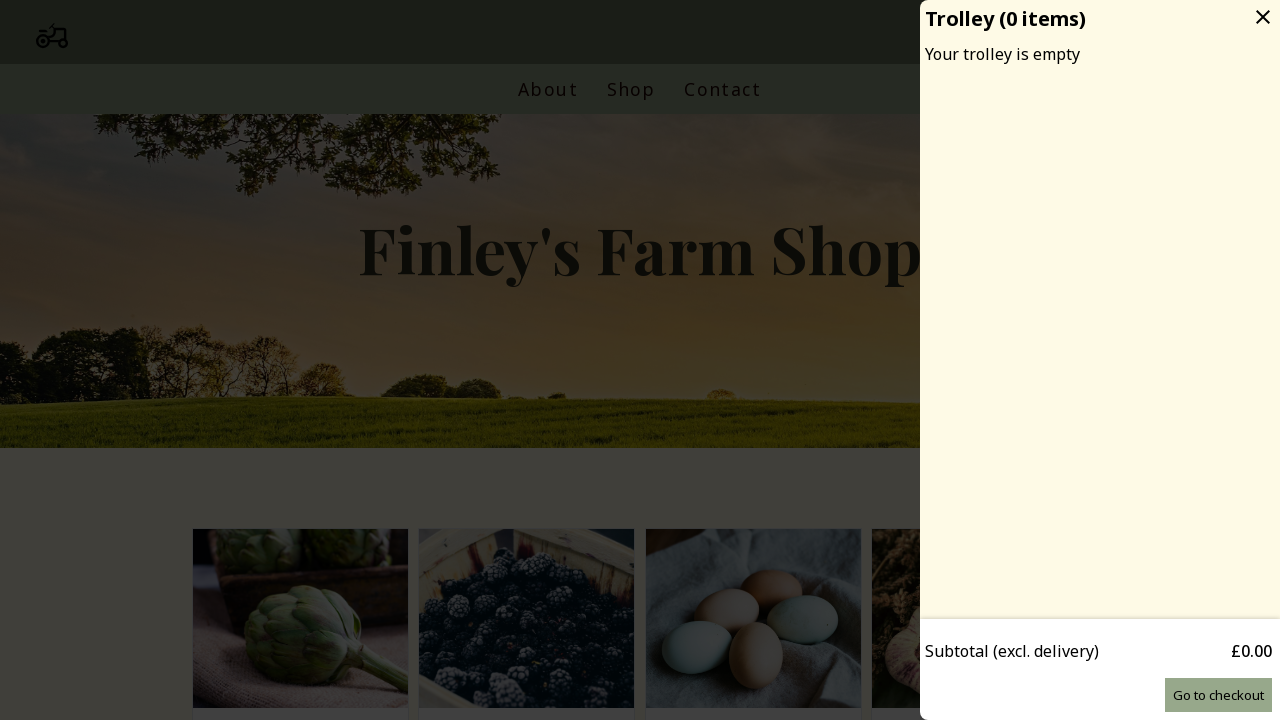

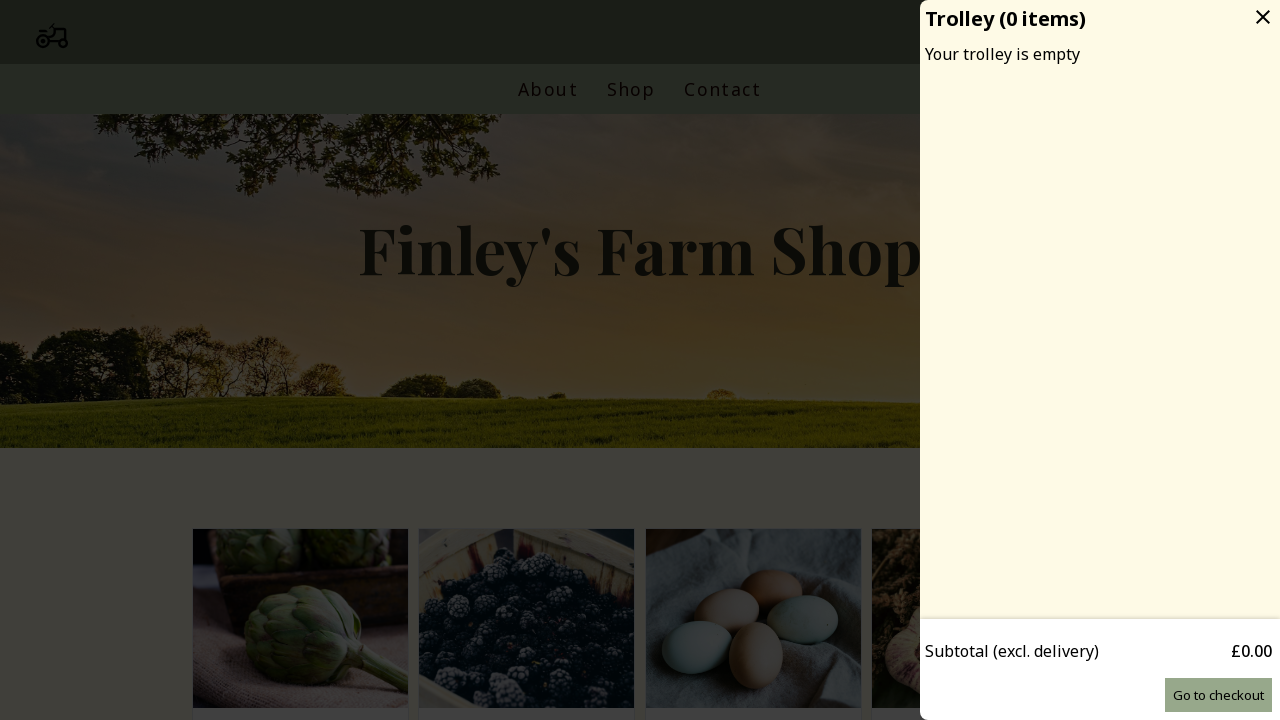